Tests the Input Form Submit functionality by clicking submit without data first, then filling all form fields including name, email, password, company, website, country dropdown, city, addresses, state, and zip, and submitting the form.

Starting URL: https://www.lambdatest.com/selenium-playground

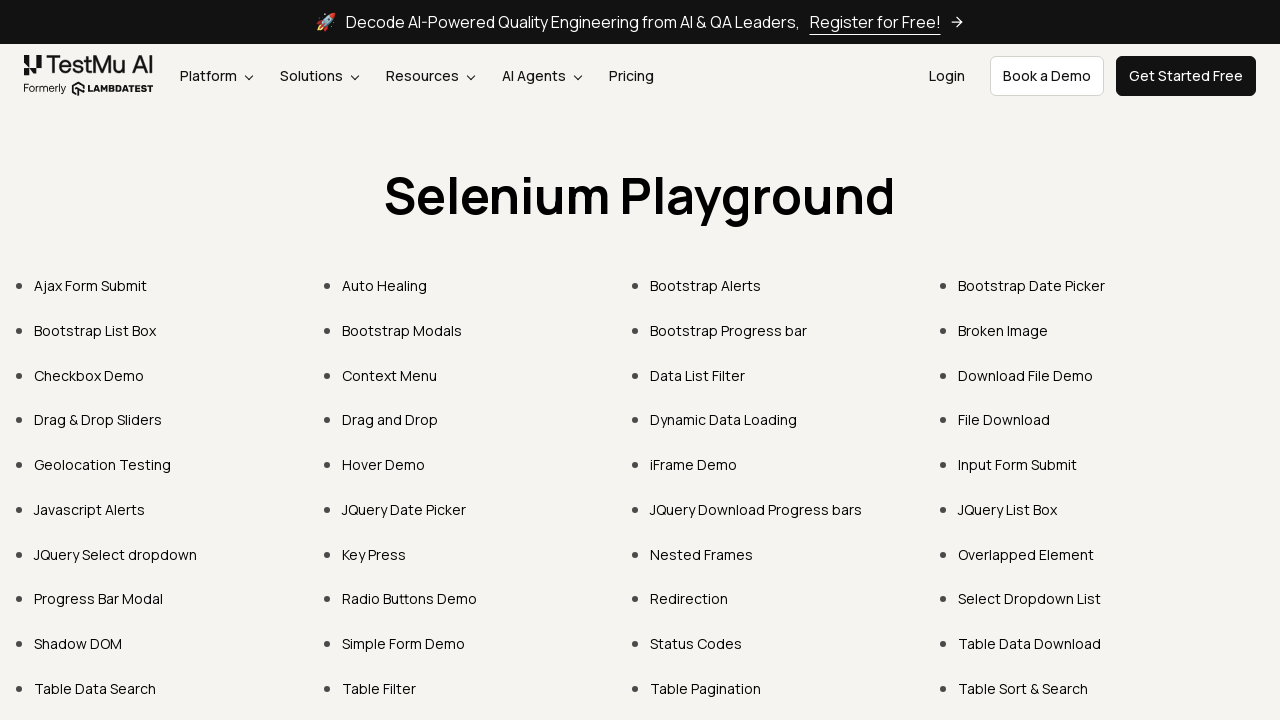

Clicked on 'Input Form Submit' link at (1018, 464) on xpath=//a[contains(text(),'Input Form Submit')]
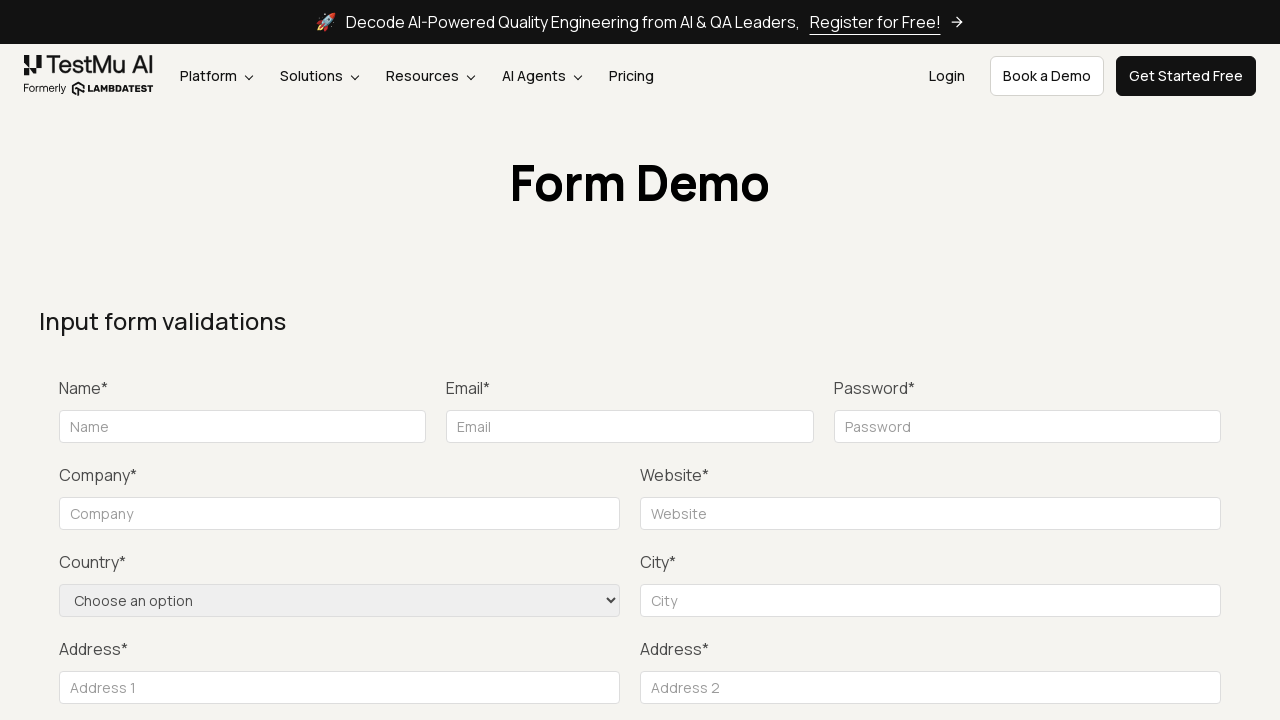

Form page loaded and Submit button is visible
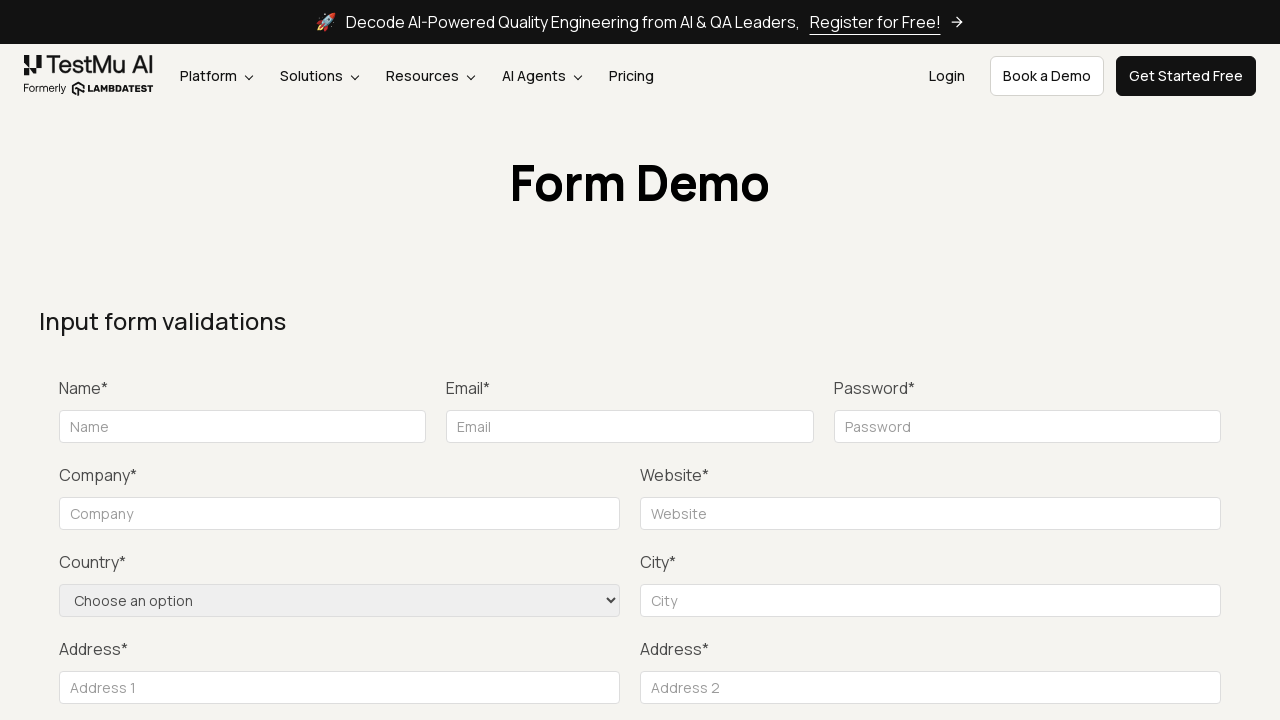

Scrolled down to reveal submit button
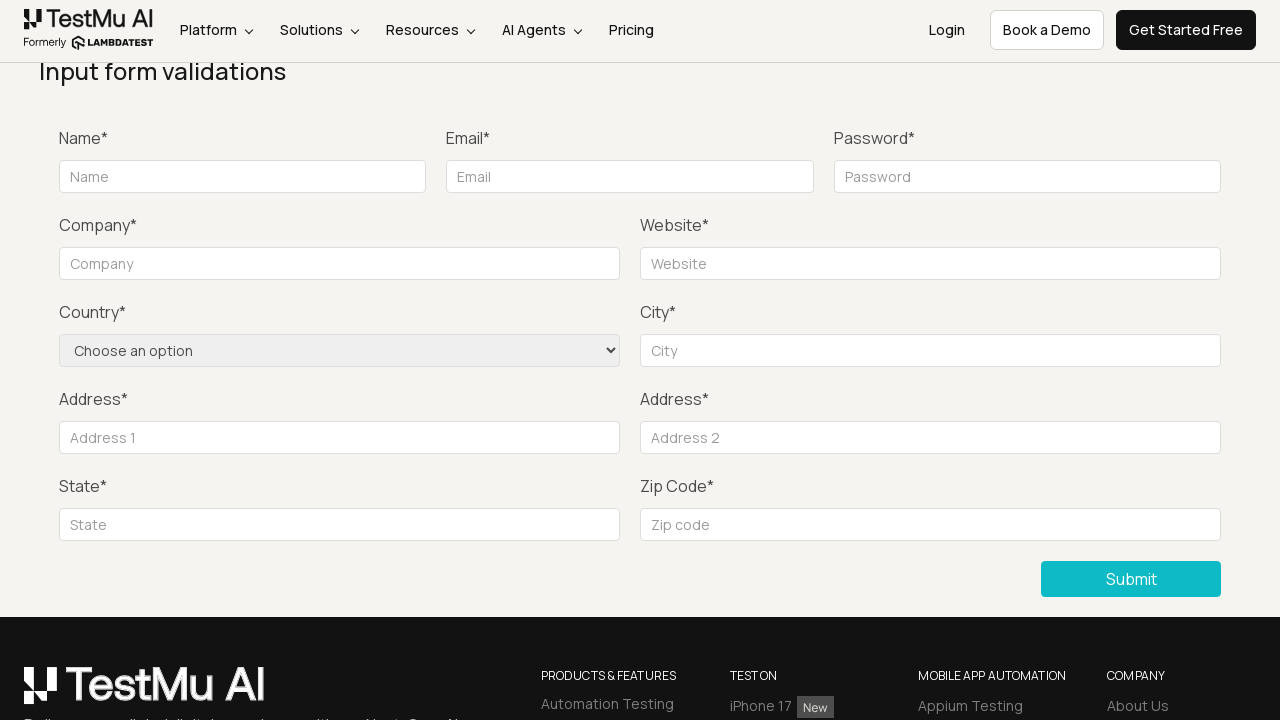

Clicked Submit button without filling any form fields at (1131, 579) on xpath=//button[text()='Submit']
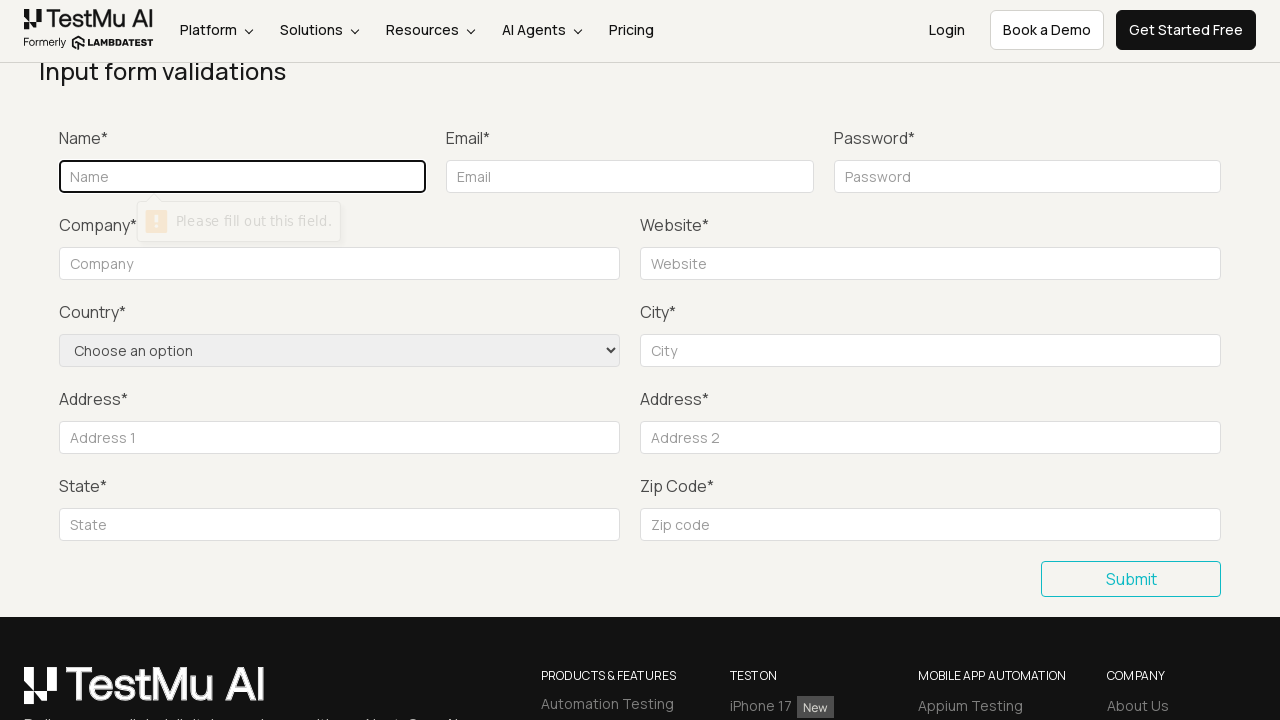

Filled in name field with 'Kurtulus' on input#name
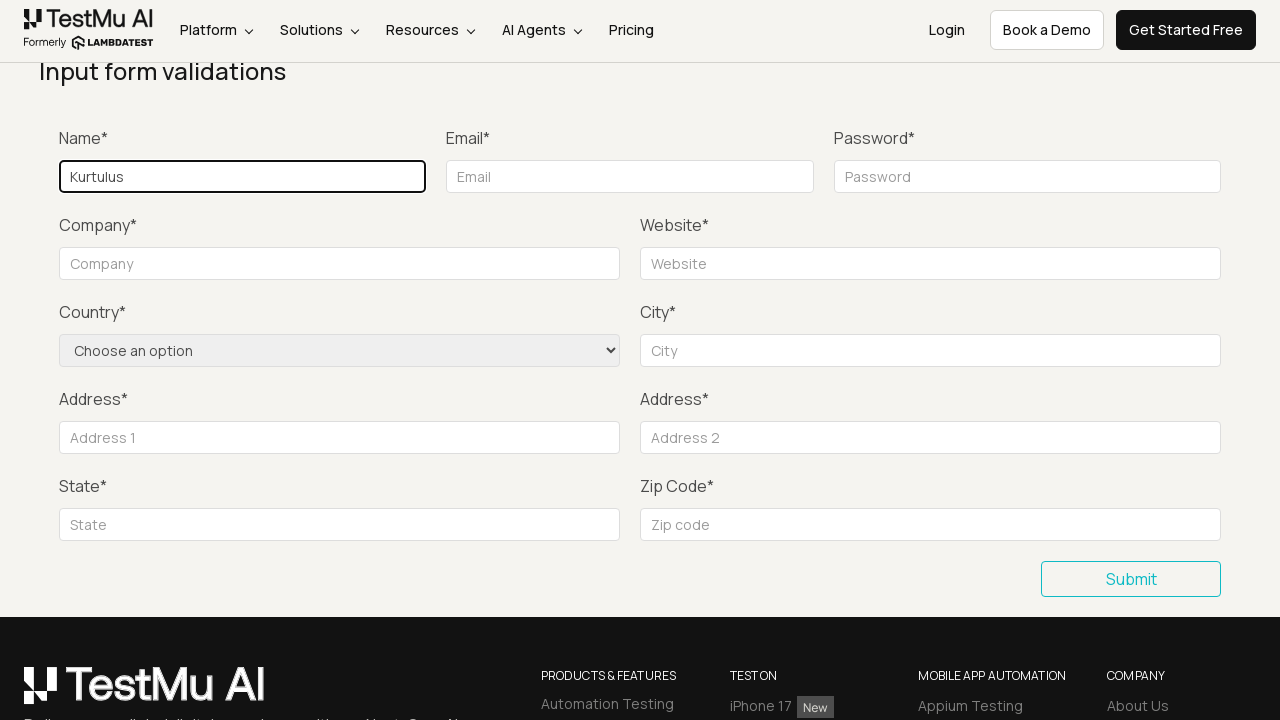

Filled in email field with 'testuser@example.com' on input#inputEmail4
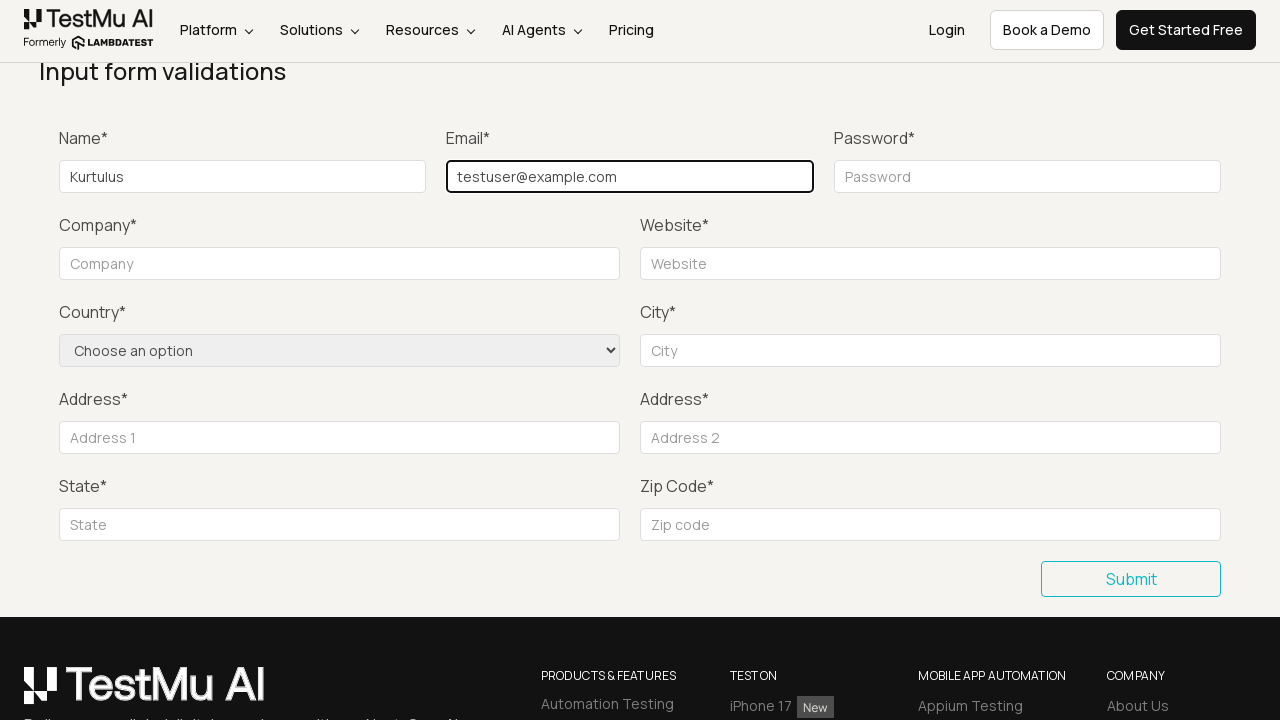

Filled in password field with 'SecurePass789' on input#inputPassword4
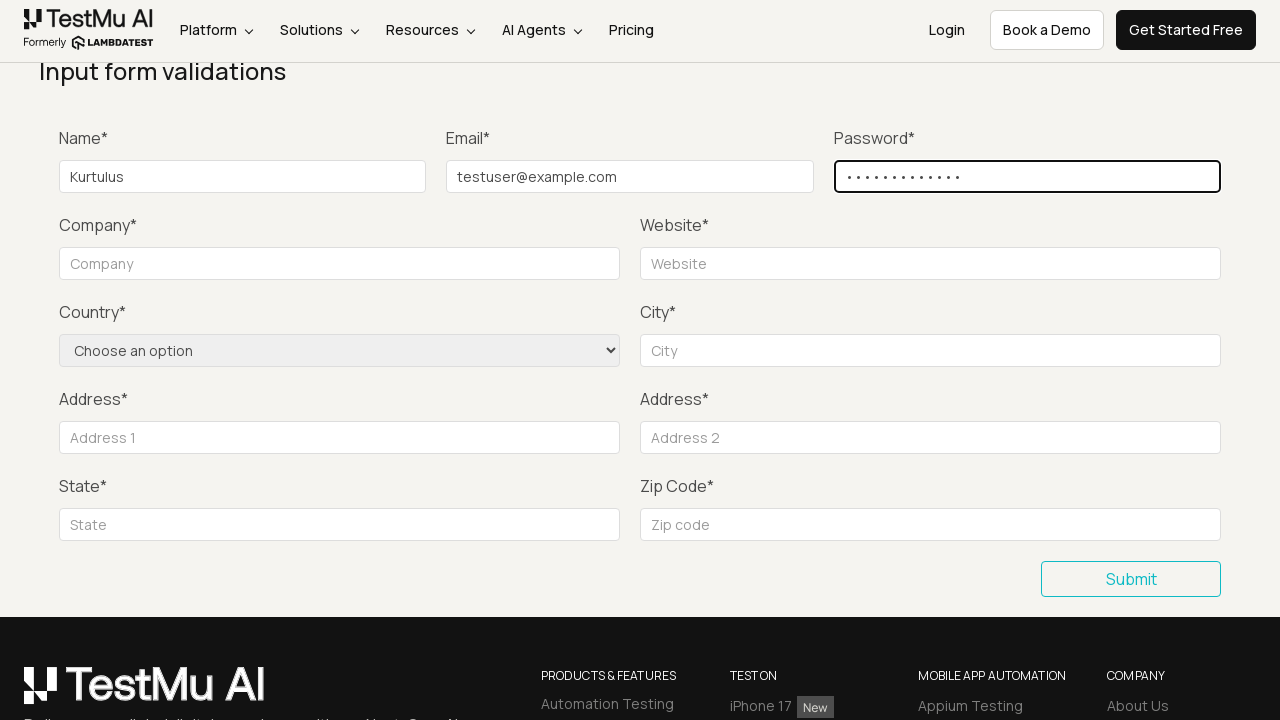

Filled in company field with 'TechCorp Inc' on input#company
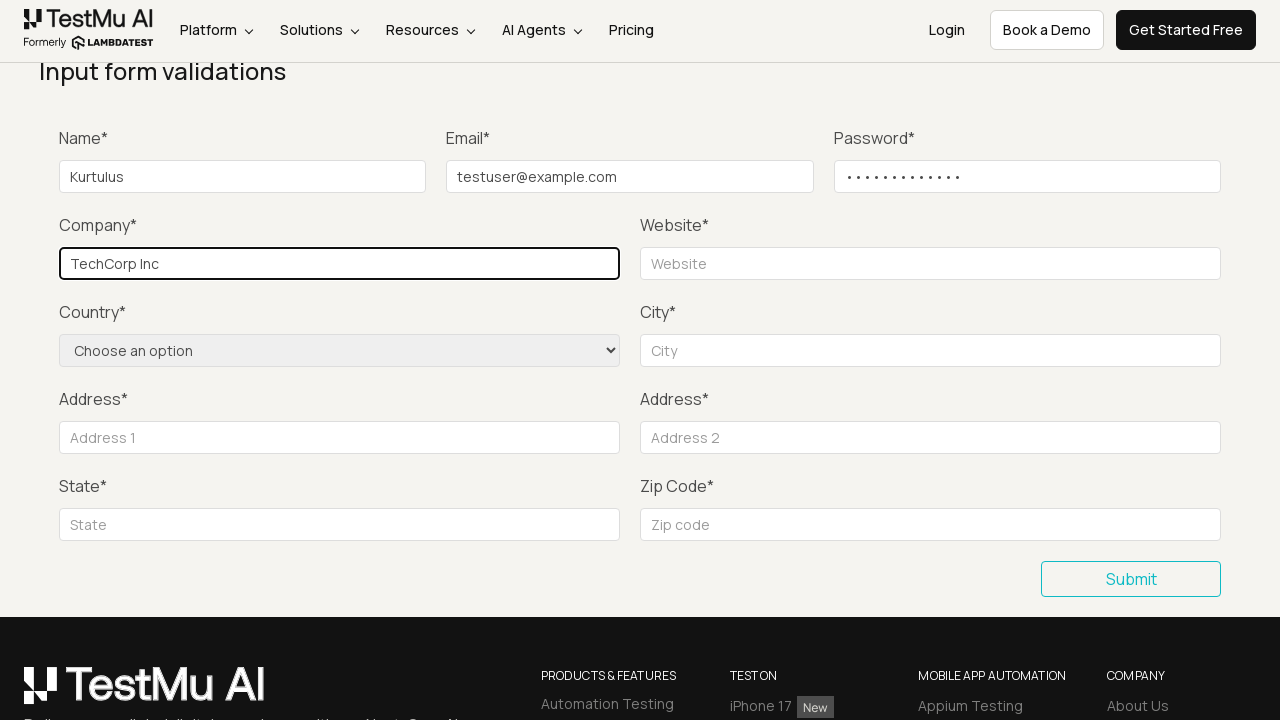

Filled in website field with 'https://www.example.com/profile' on input#websitename
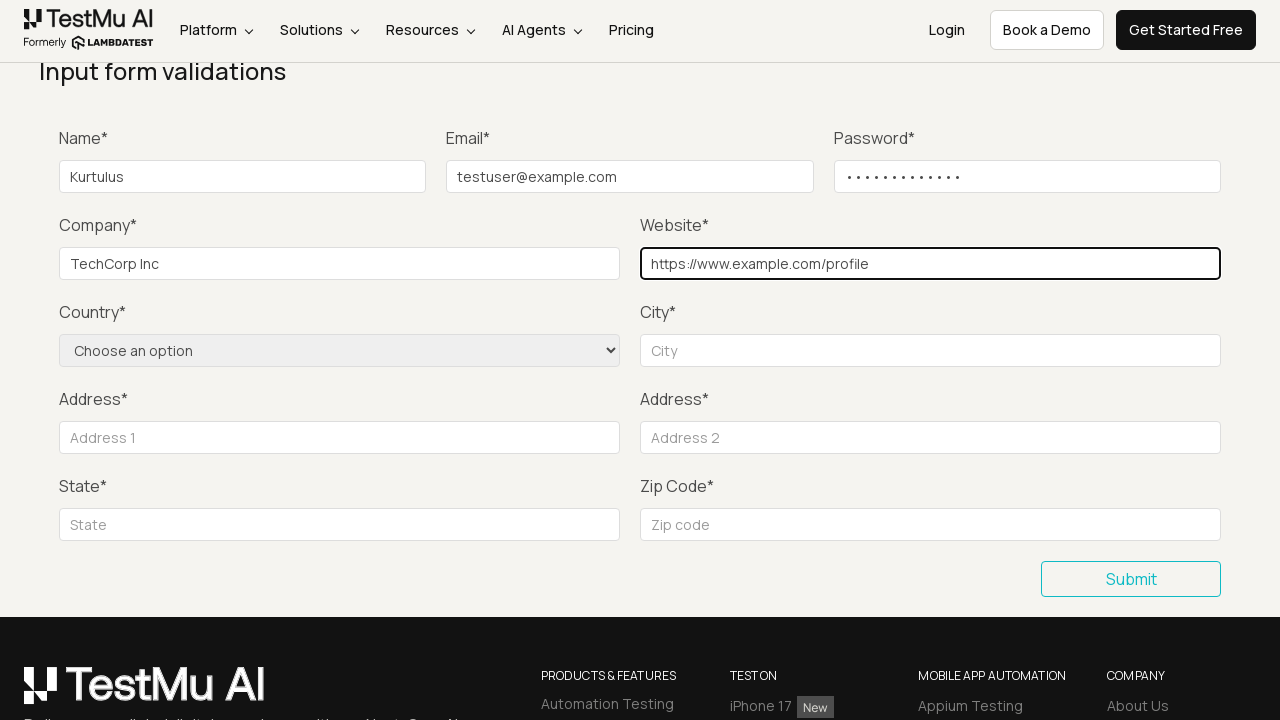

Selected 'United States' from country dropdown on select[name='country']
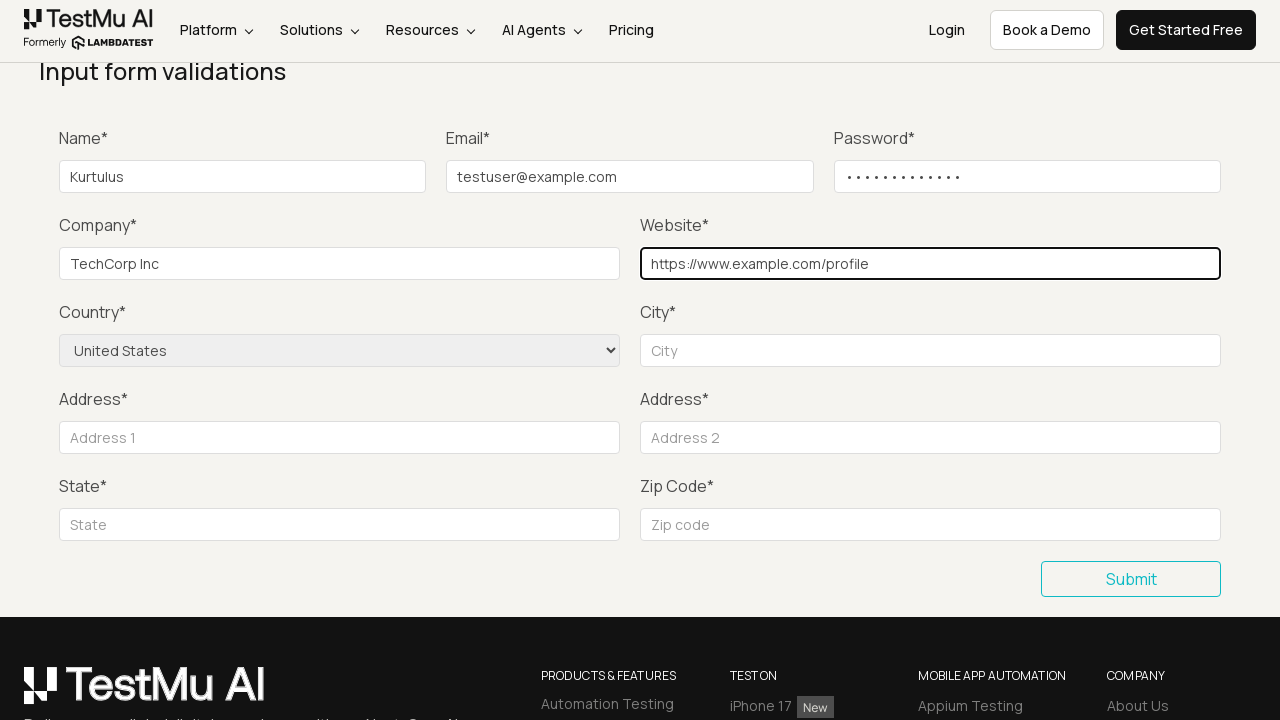

Filled in city field with 'New York' on input#inputCity
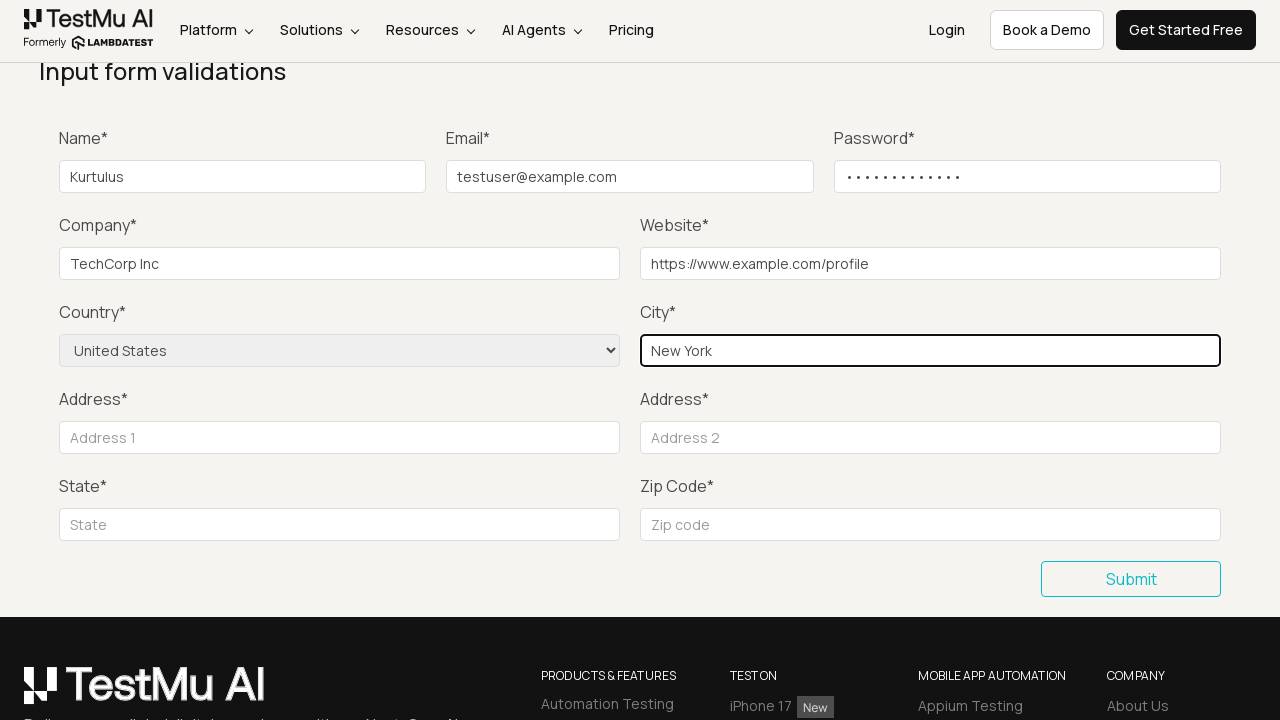

Filled in address field 1 with '123 Main Street' on input#inputAddress1
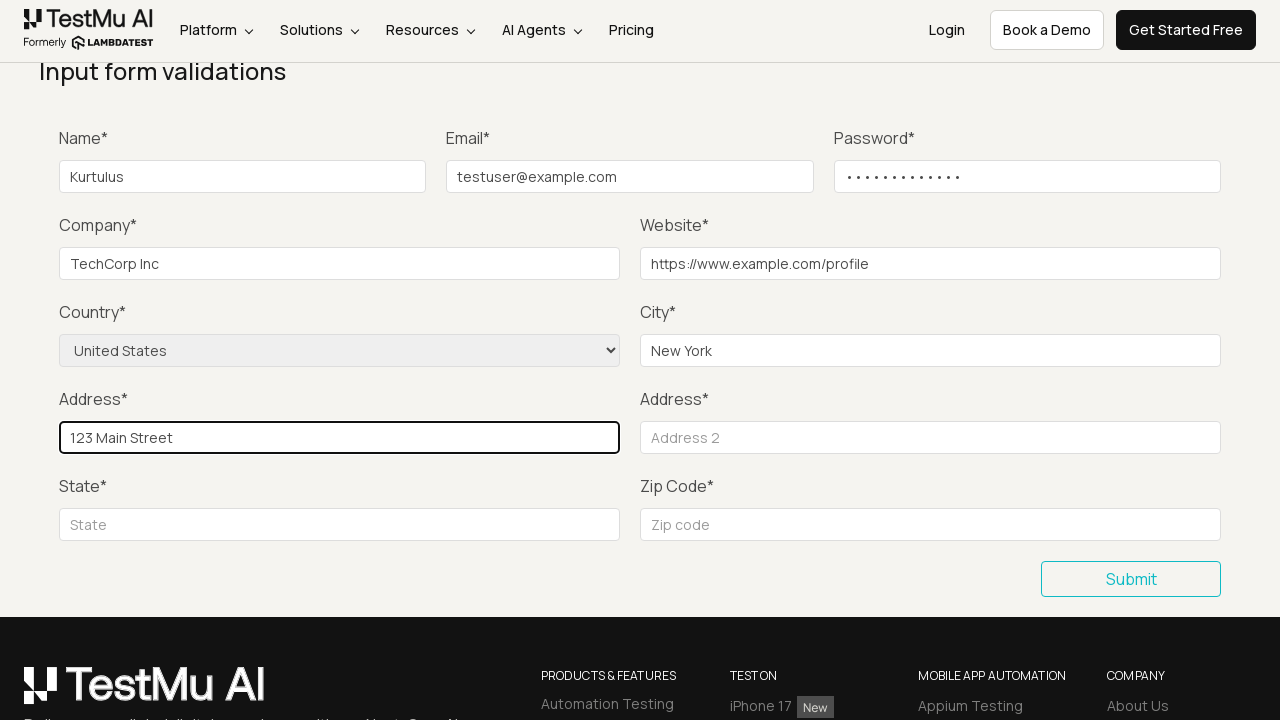

Filled in address field 2 with 'Suite 456' on input#inputAddress2
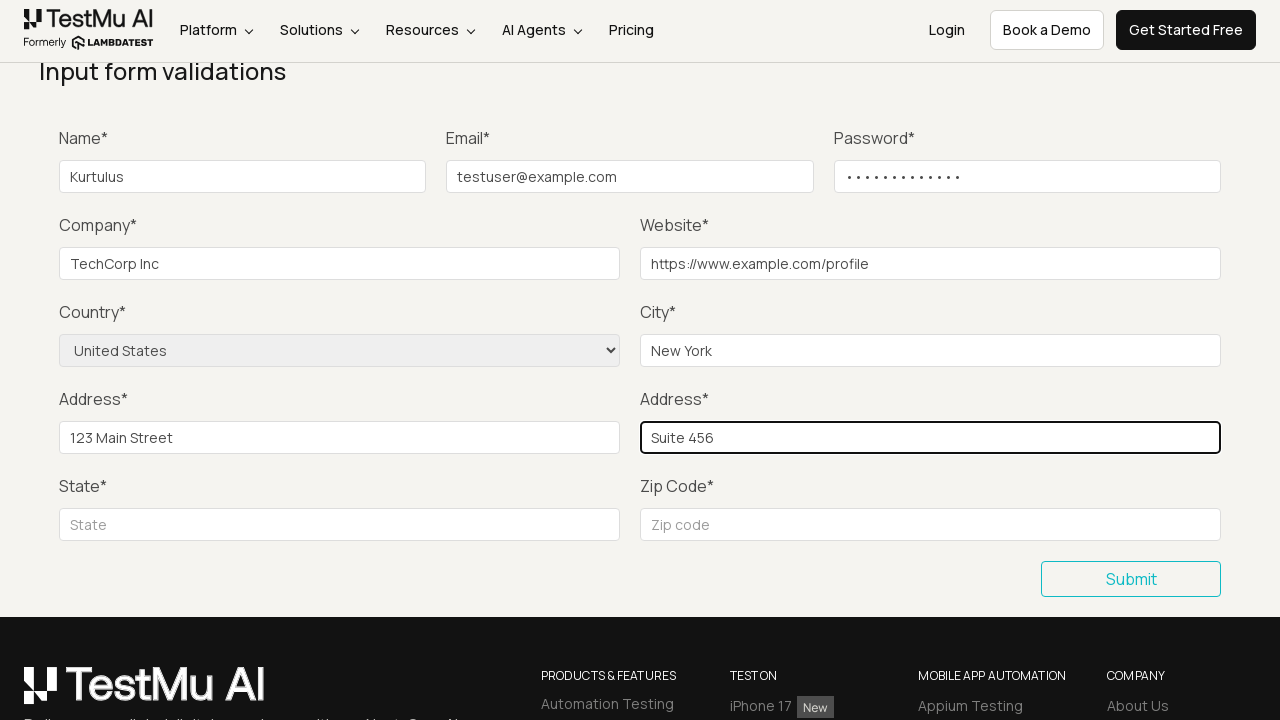

Filled in state field with 'New York' on input#inputState
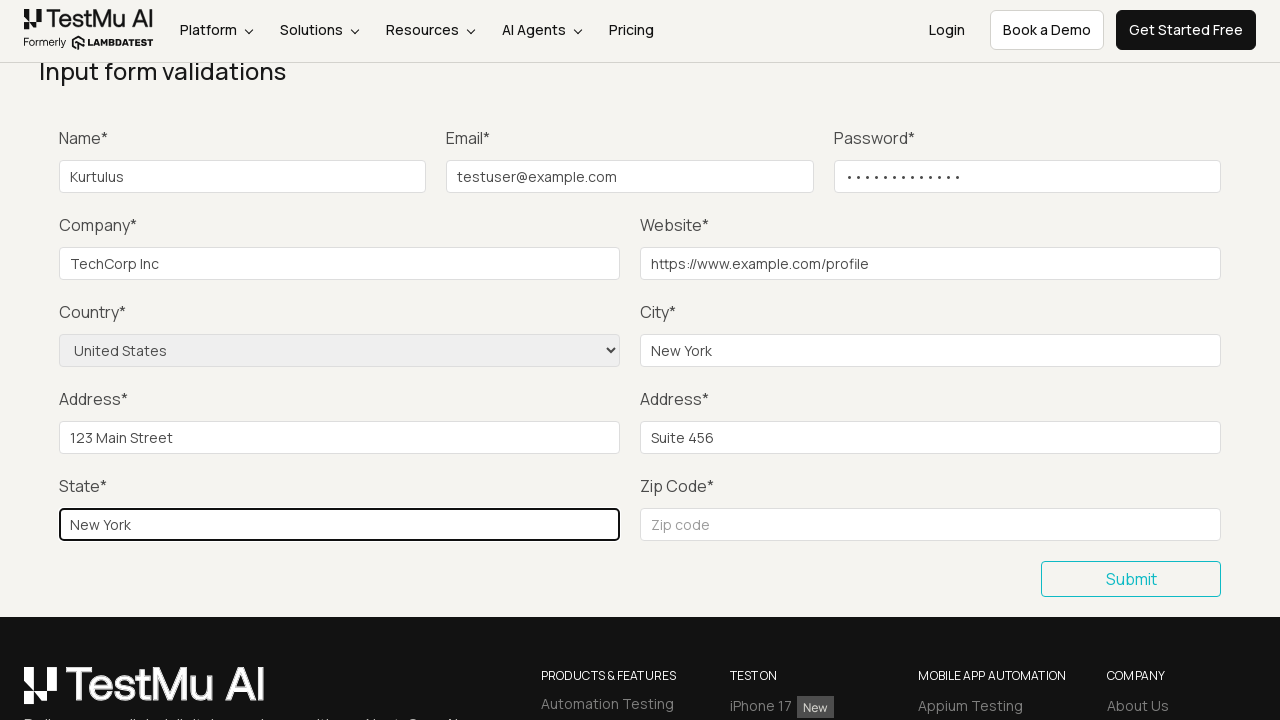

Filled in zip code field with '10001' on input#inputZip
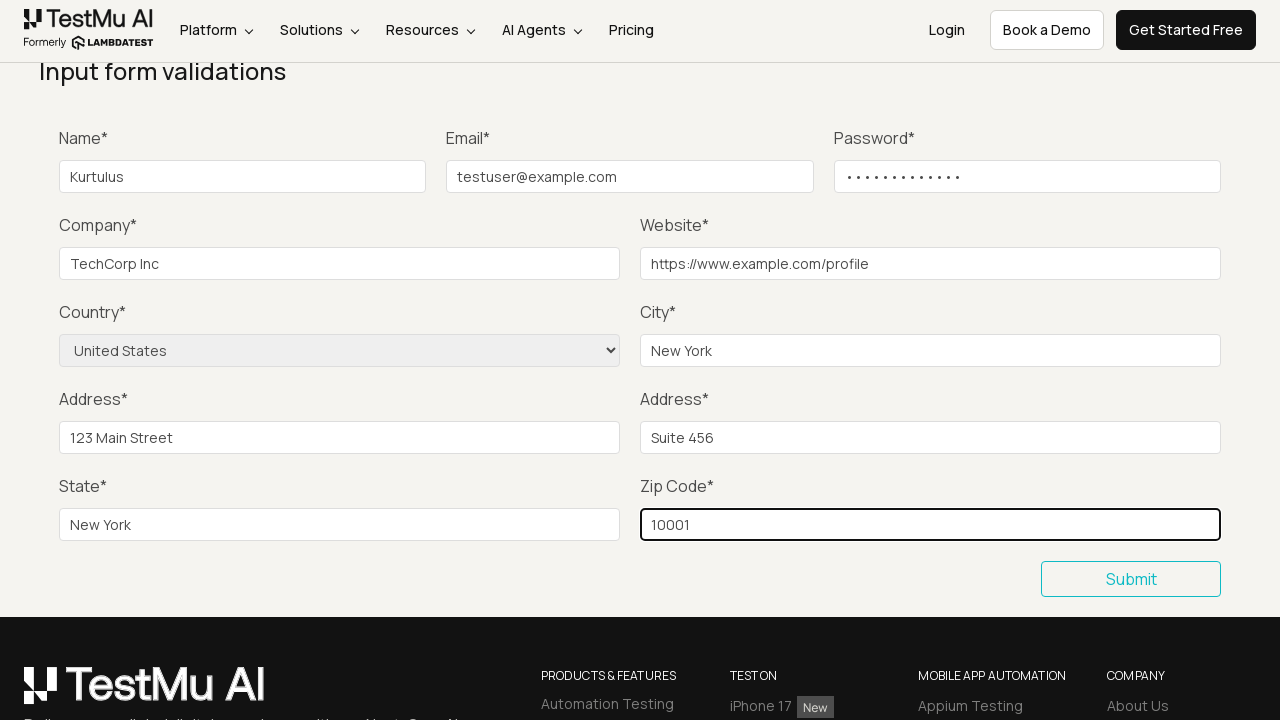

Clicked Submit button to submit the form with all filled data at (1131, 579) on xpath=//button[text()='Submit']
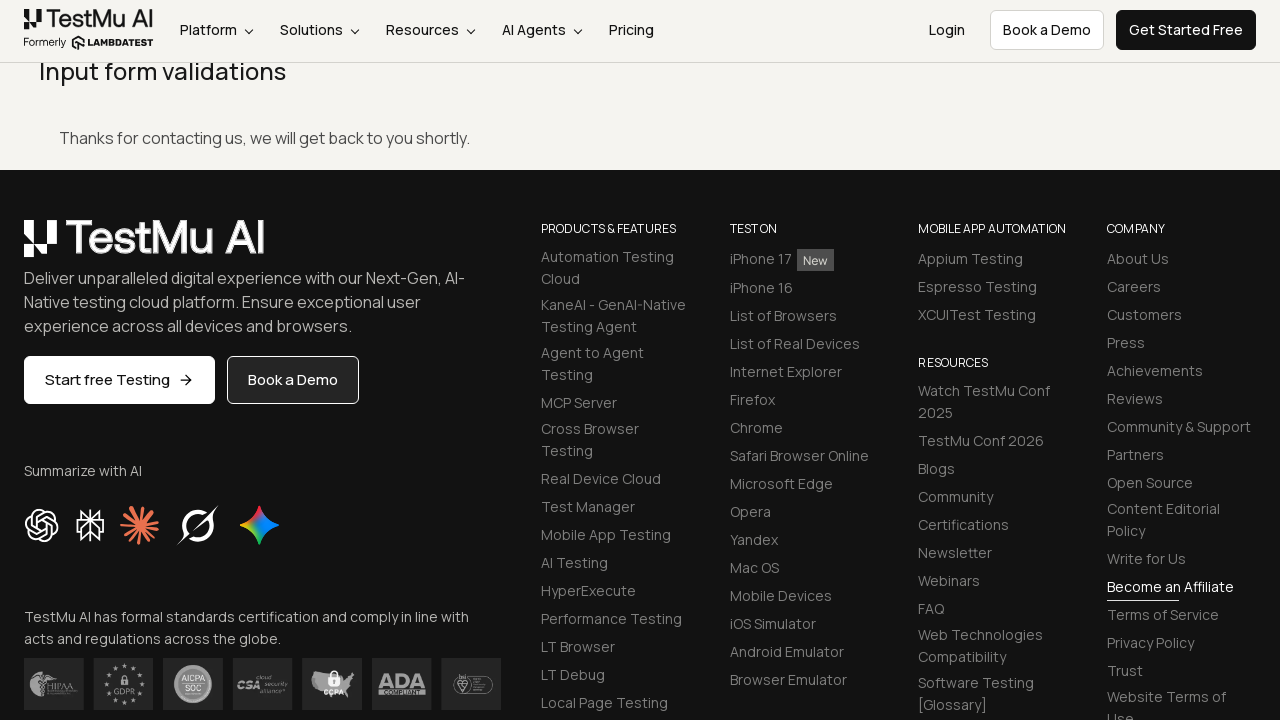

Form submission completed and success message appeared
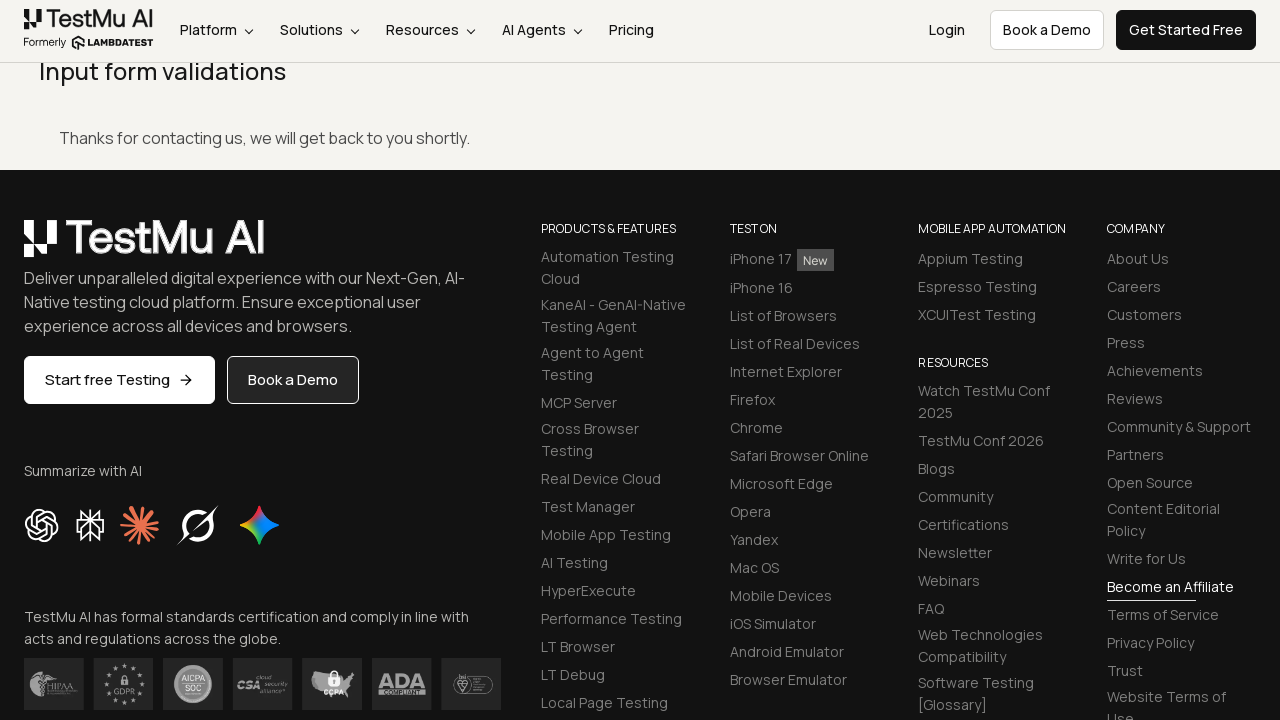

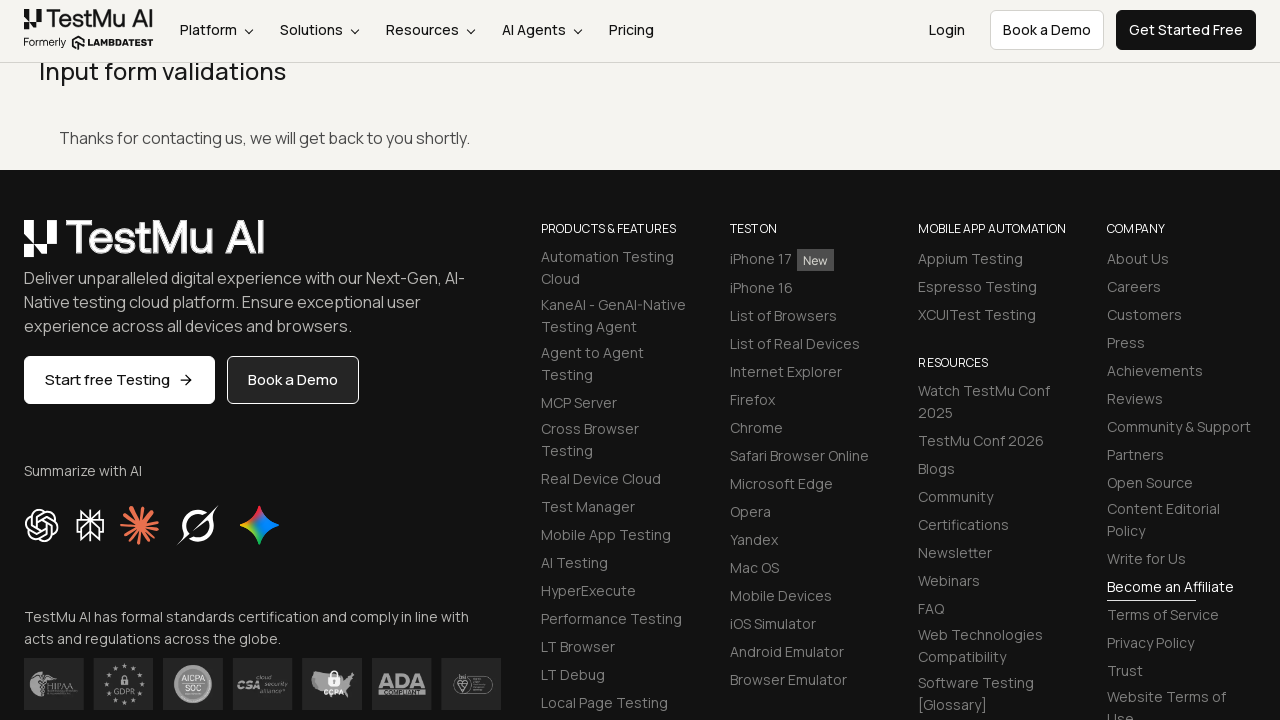